Tests marking individual todo items as complete by clicking their checkboxes

Starting URL: https://demo.playwright.dev/todomvc

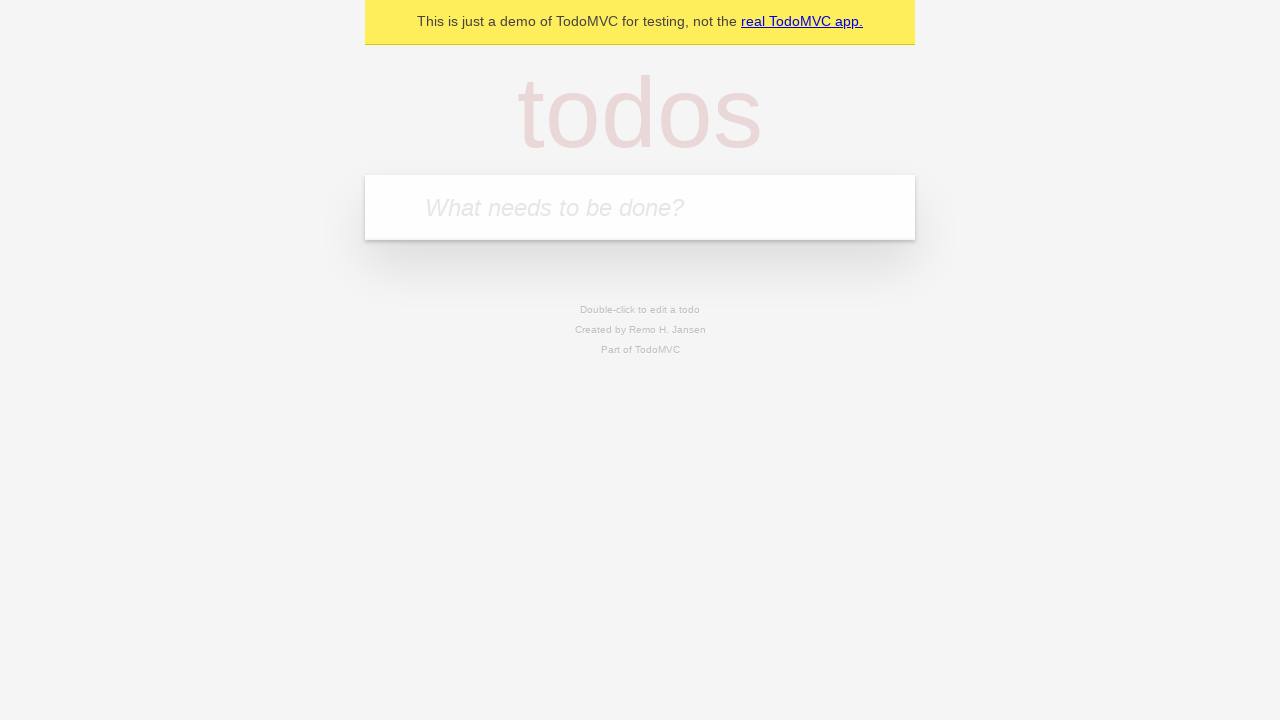

Located the todo input field
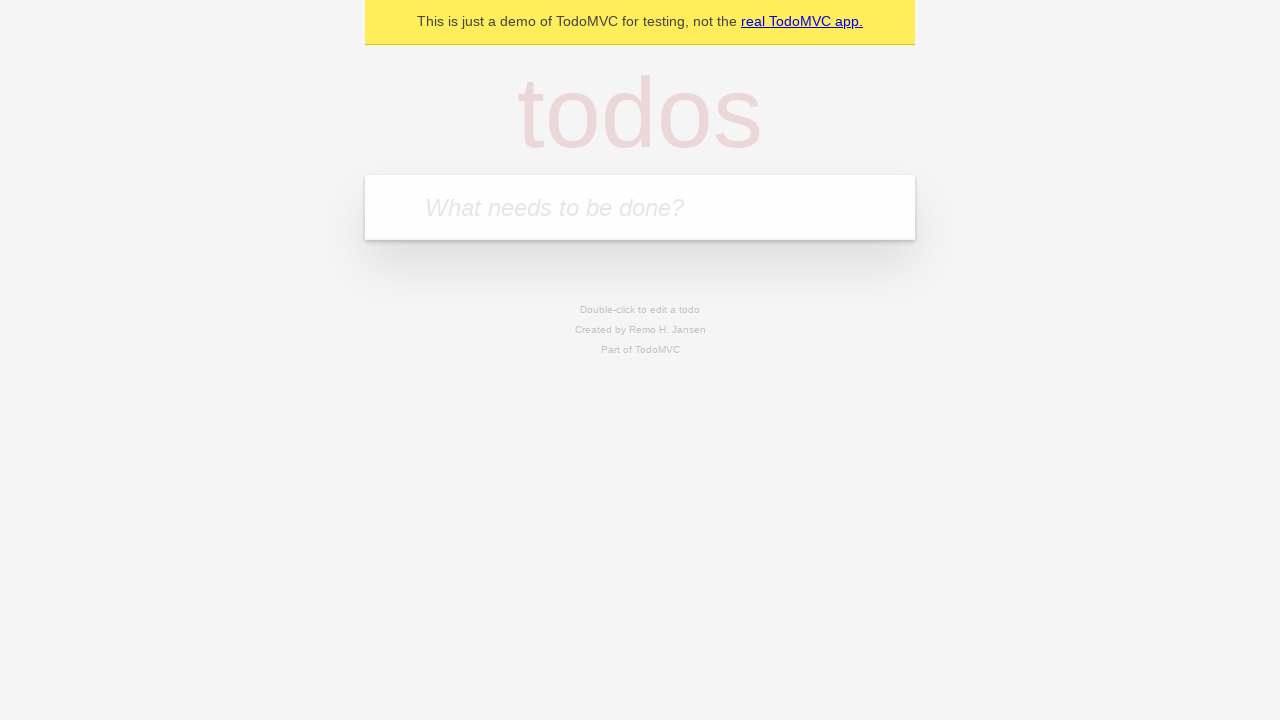

Filled todo input with 'buy some cheese' on internal:attr=[placeholder="What needs to be done?"i]
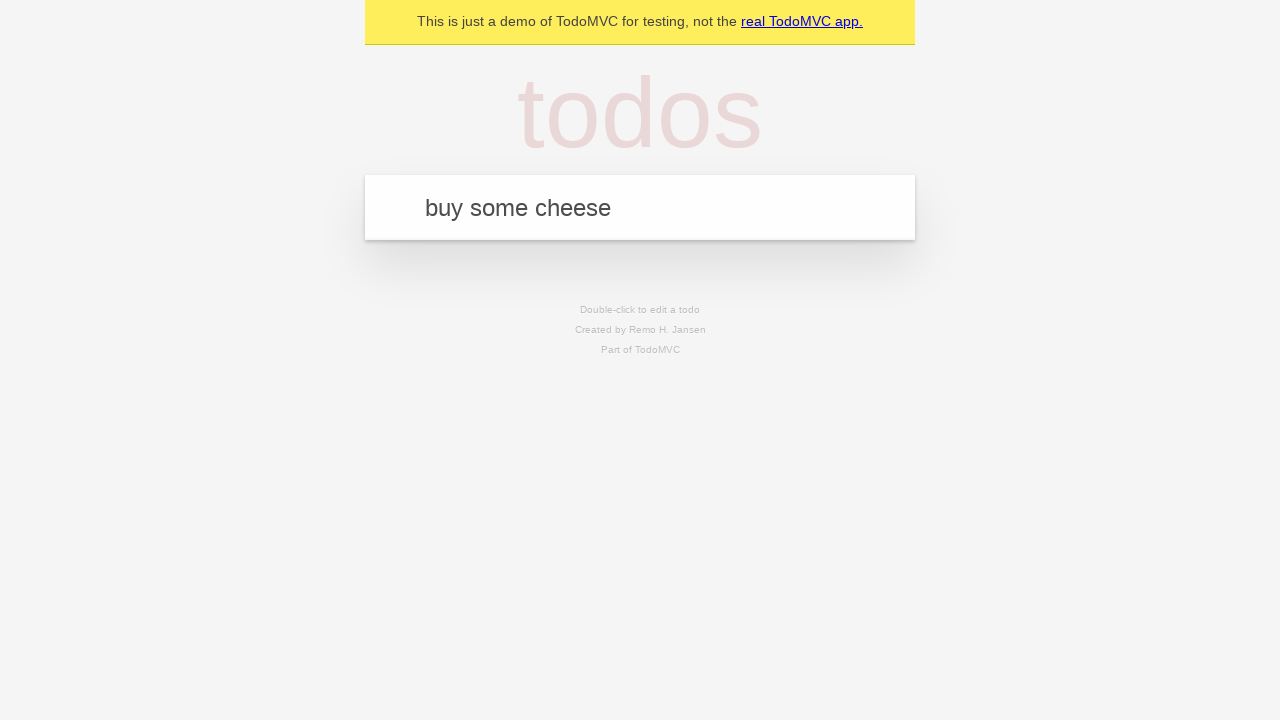

Pressed Enter to create todo item 'buy some cheese' on internal:attr=[placeholder="What needs to be done?"i]
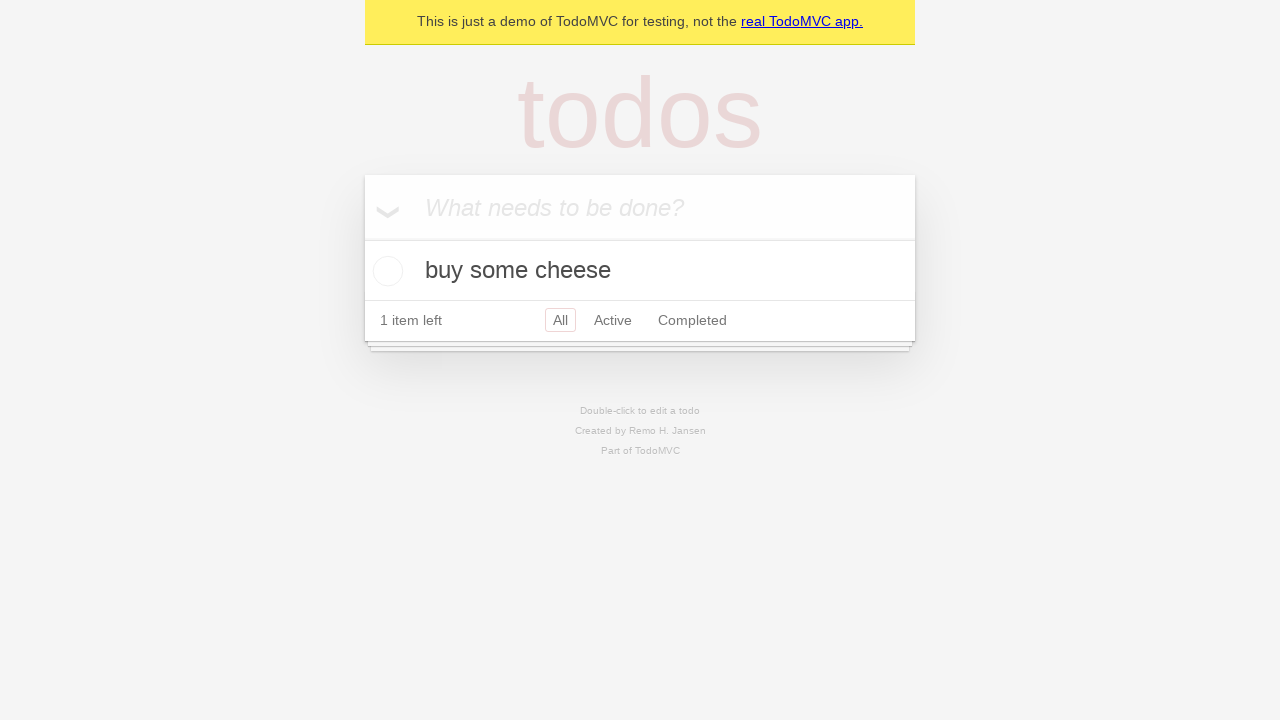

Filled todo input with 'feed the cat' on internal:attr=[placeholder="What needs to be done?"i]
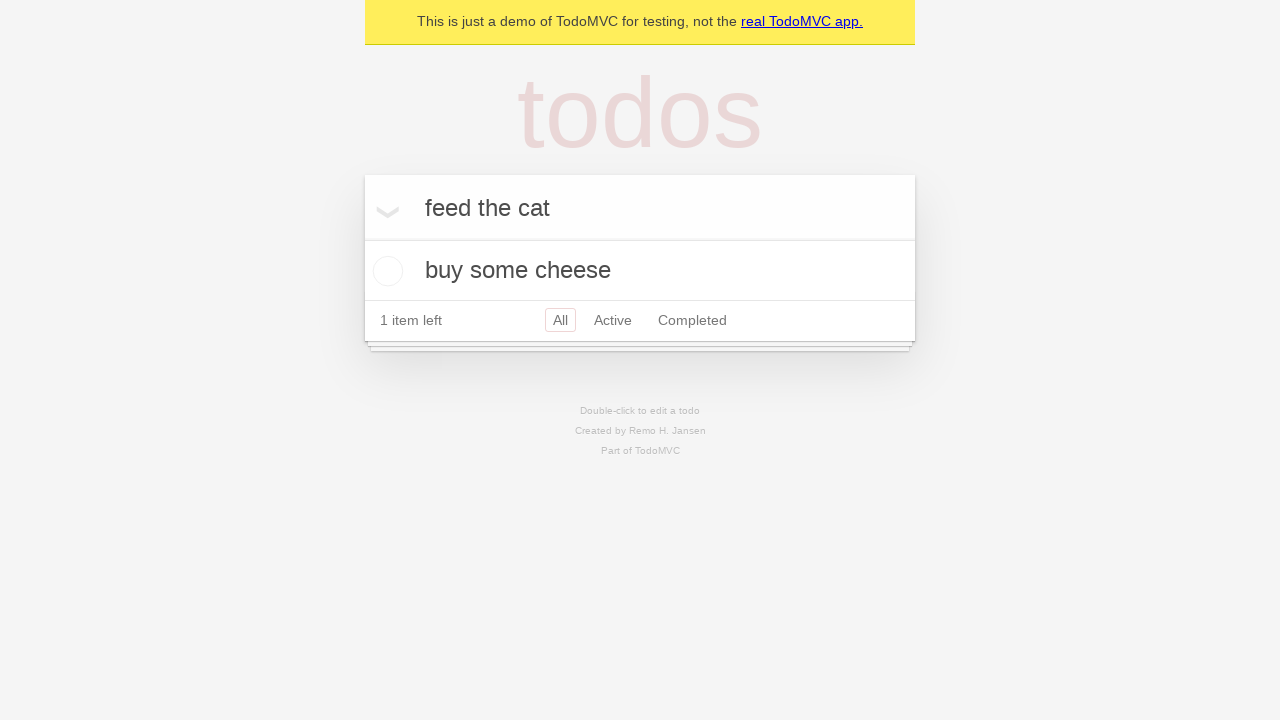

Pressed Enter to create todo item 'feed the cat' on internal:attr=[placeholder="What needs to be done?"i]
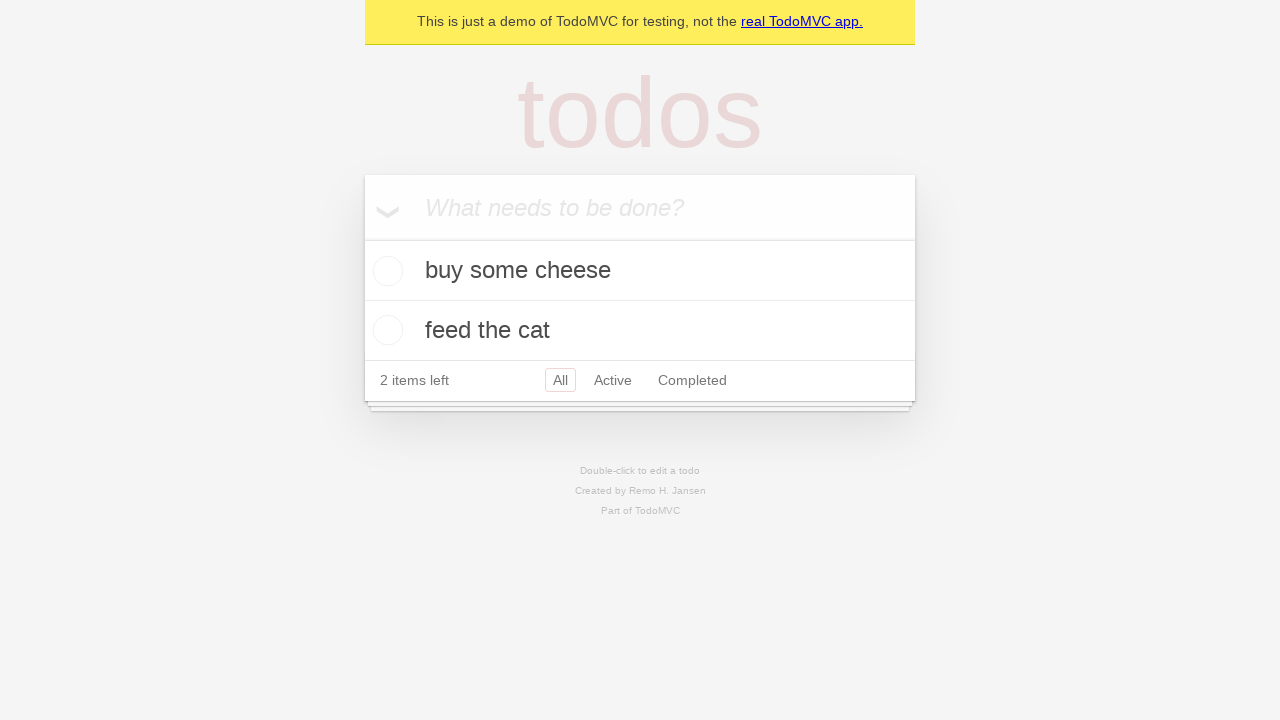

Located the first todo item
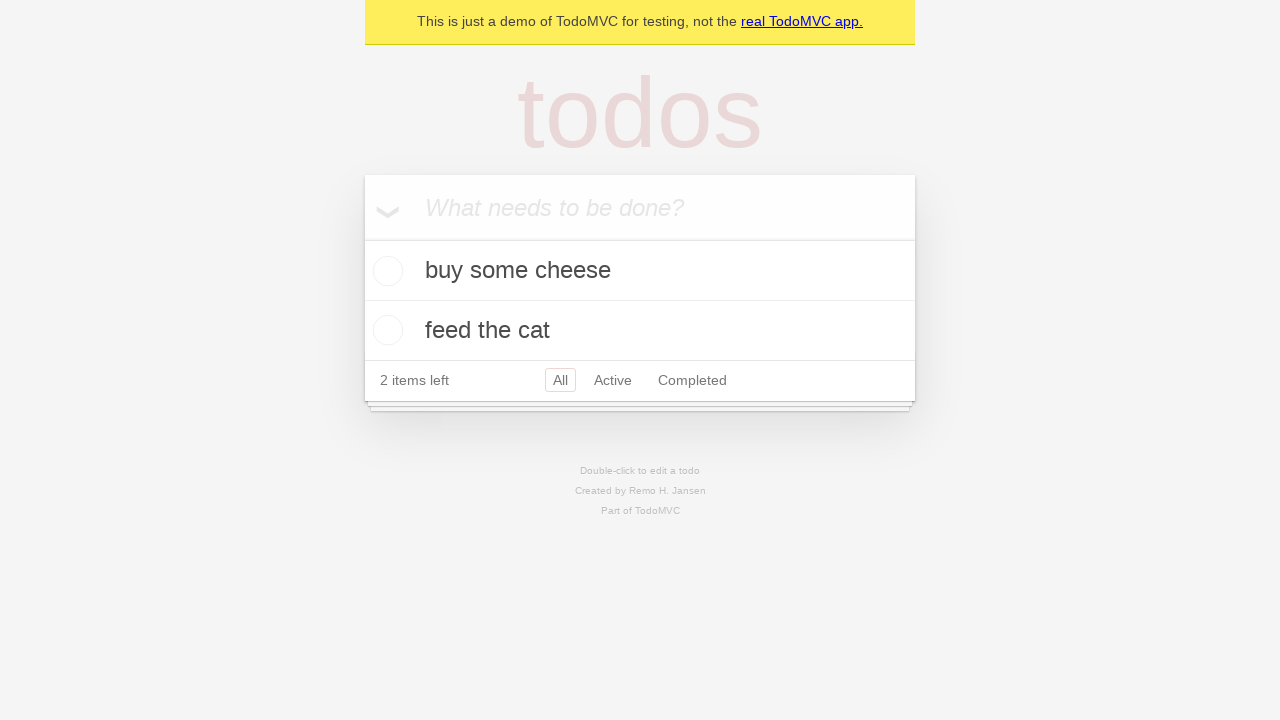

Marked the first todo item as complete by checking its checkbox at (385, 271) on [data-testid='todo-item'] >> nth=0 >> internal:role=checkbox
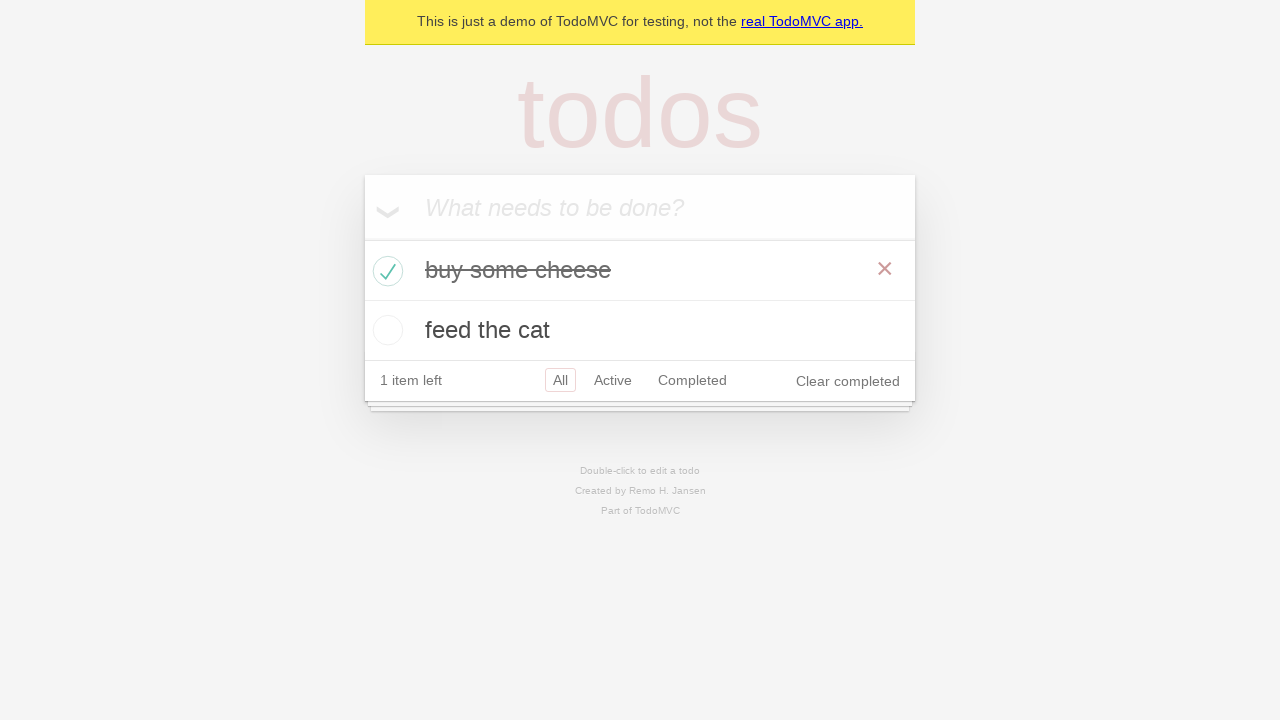

Located the second todo item
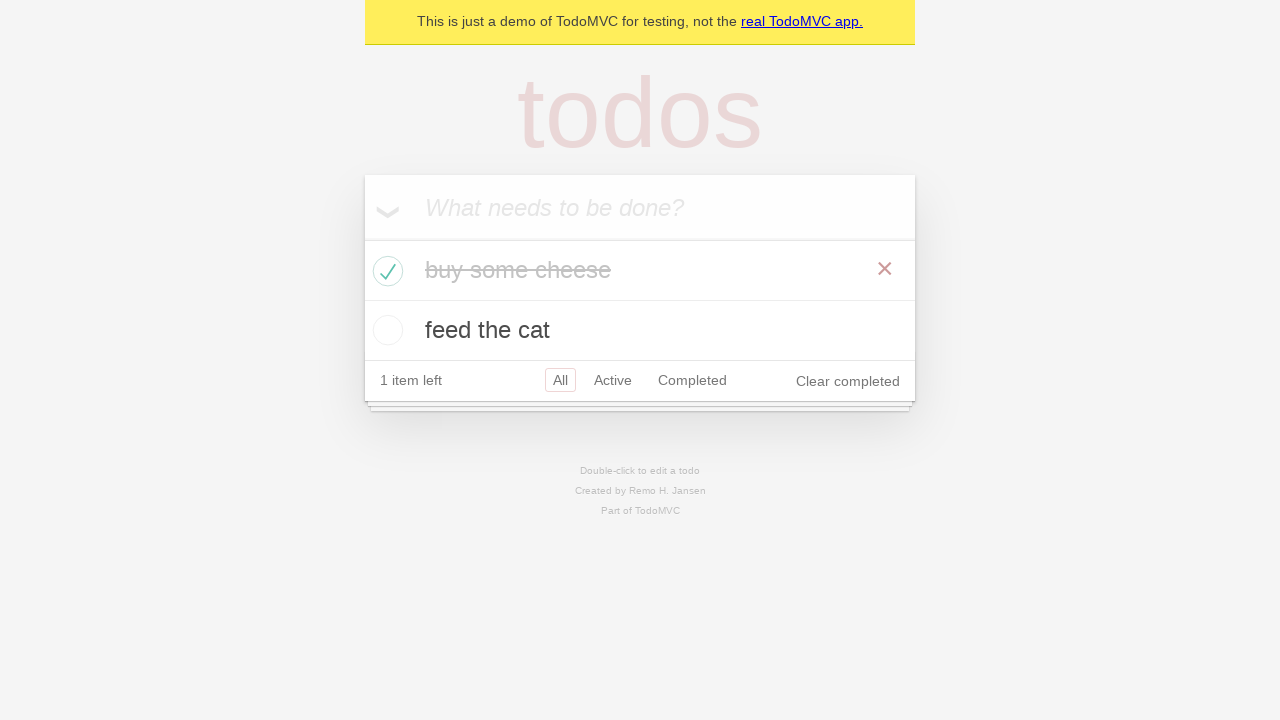

Marked the second todo item as complete by checking its checkbox at (385, 330) on [data-testid='todo-item'] >> nth=1 >> internal:role=checkbox
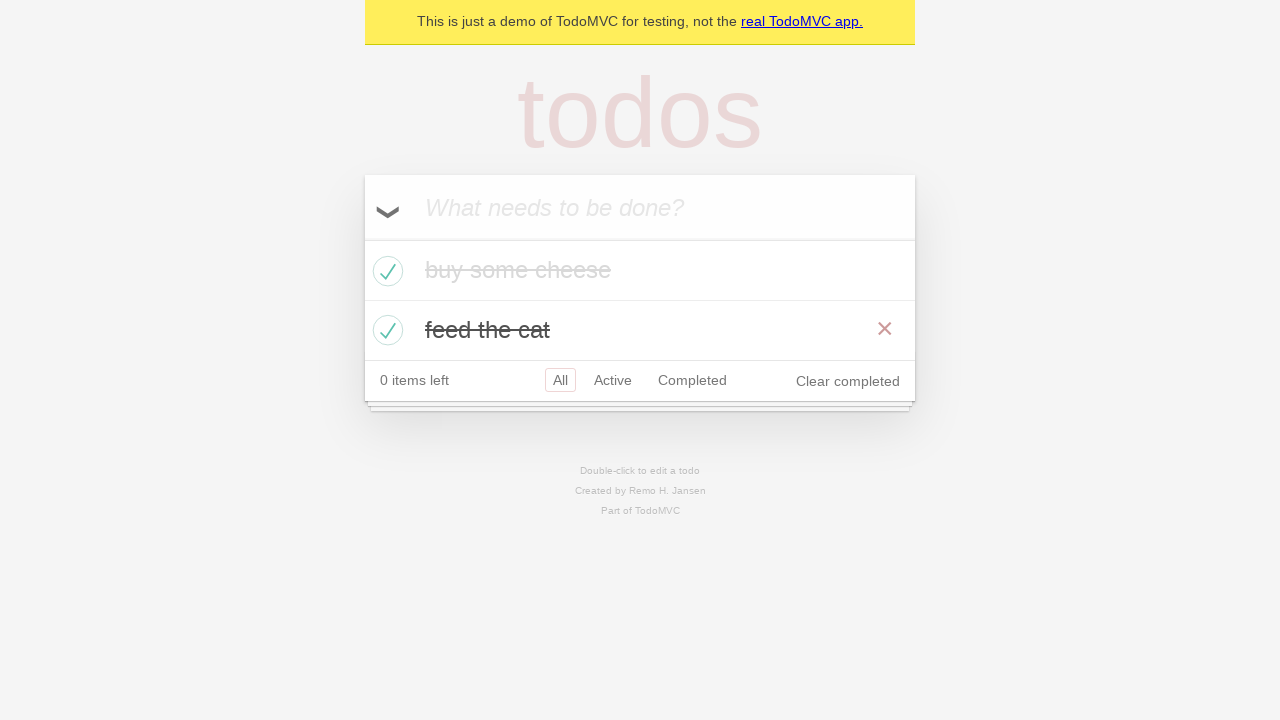

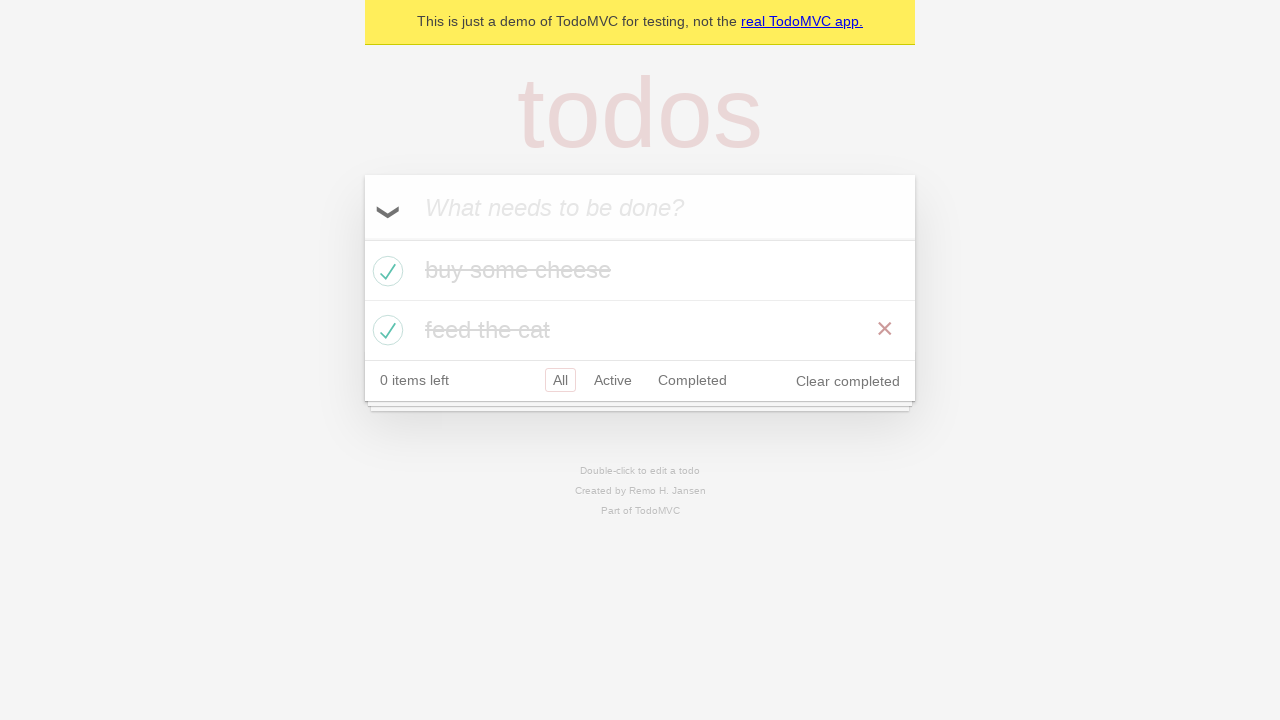